Tests different types of JavaScript alerts - simple alert, confirmation alert, and prompt alert by accepting, dismissing, and entering text

Starting URL: https://demoqa.com/alerts

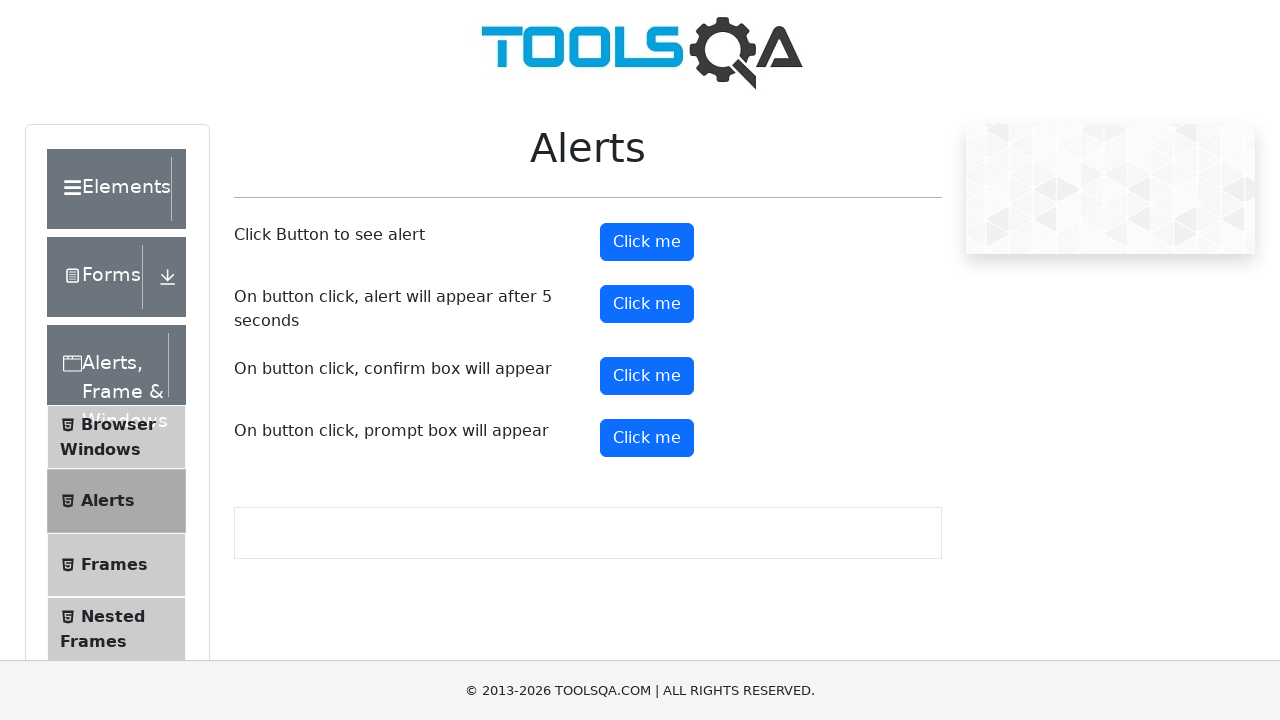

Clicked button to trigger simple alert at (647, 242) on (//button[text()='Click me'])[1]
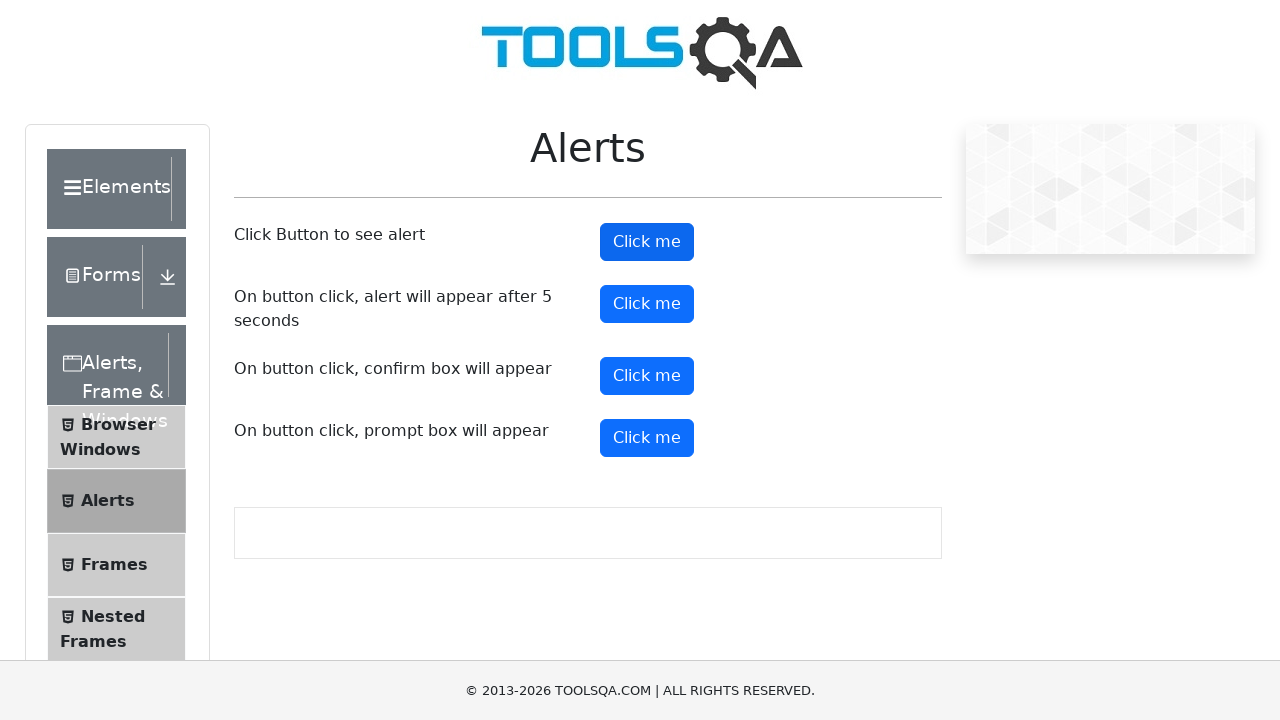

Set up handler to accept simple alert
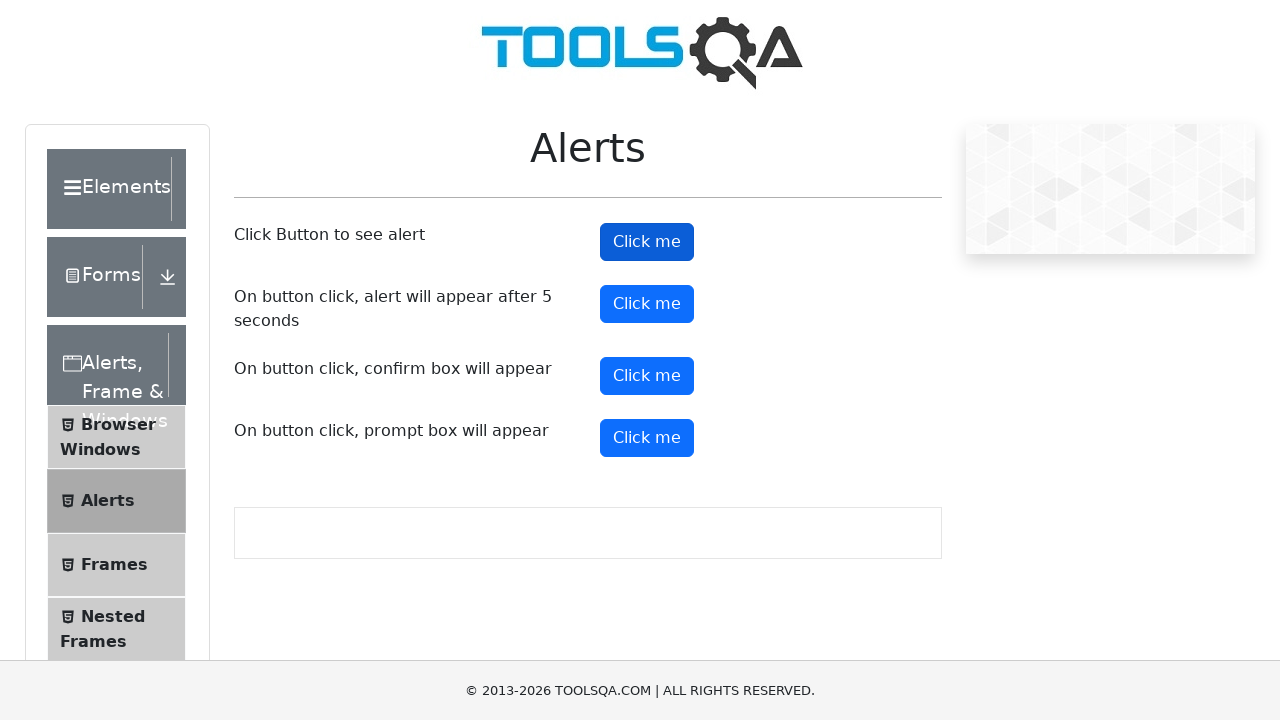

Clicked button to trigger confirmation alert at (647, 376) on (//button[text()='Click me'])[3]
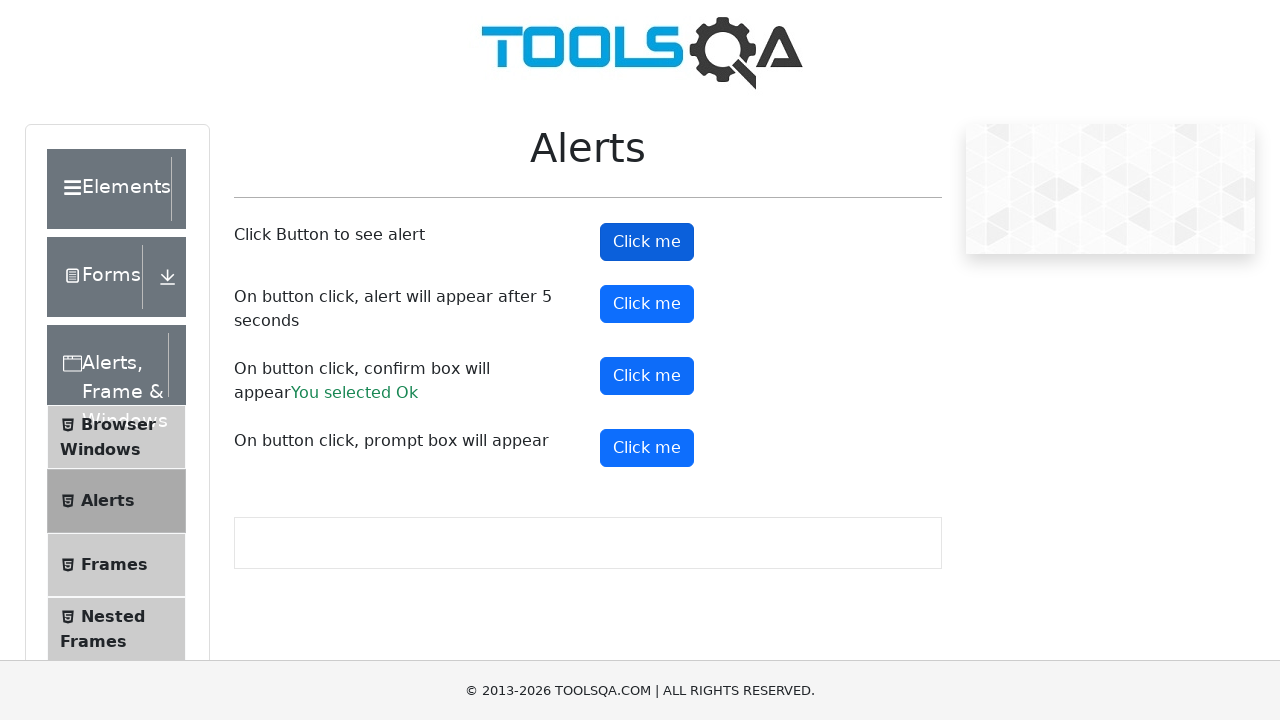

Set up handler to dismiss confirmation alert
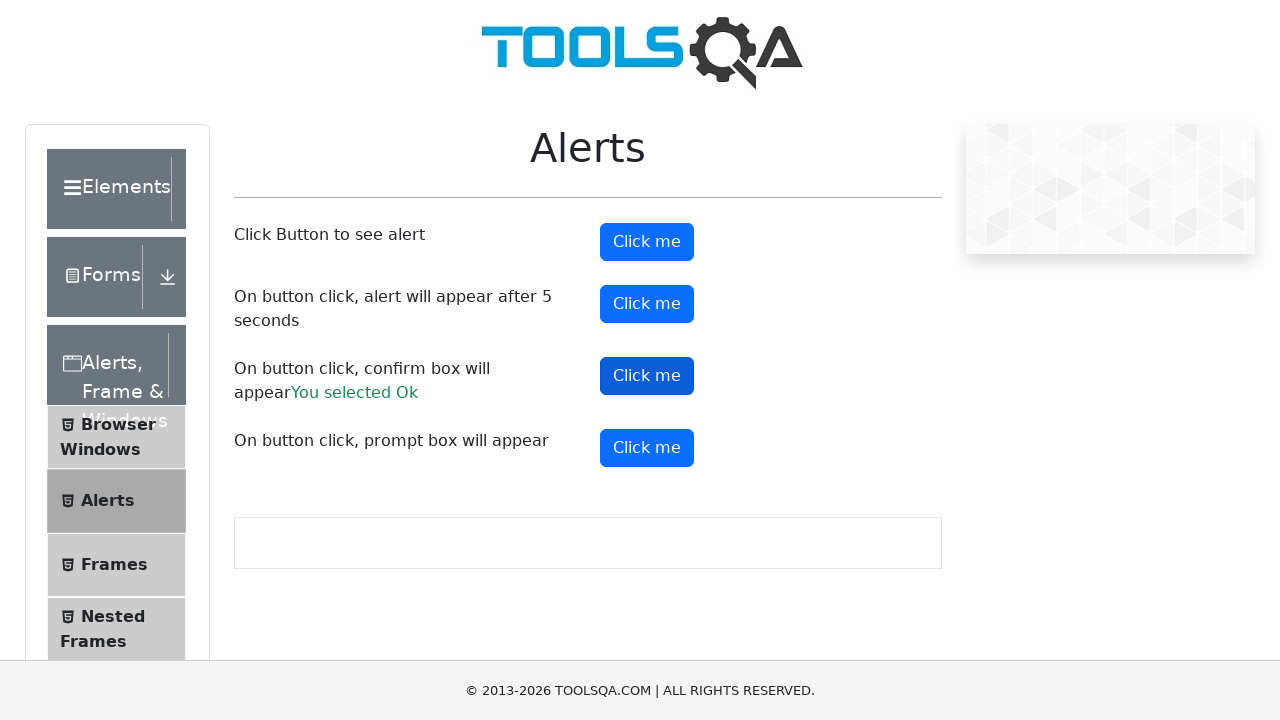

Clicked button to trigger prompt alert at (647, 448) on (//button[text()='Click me'])[4]
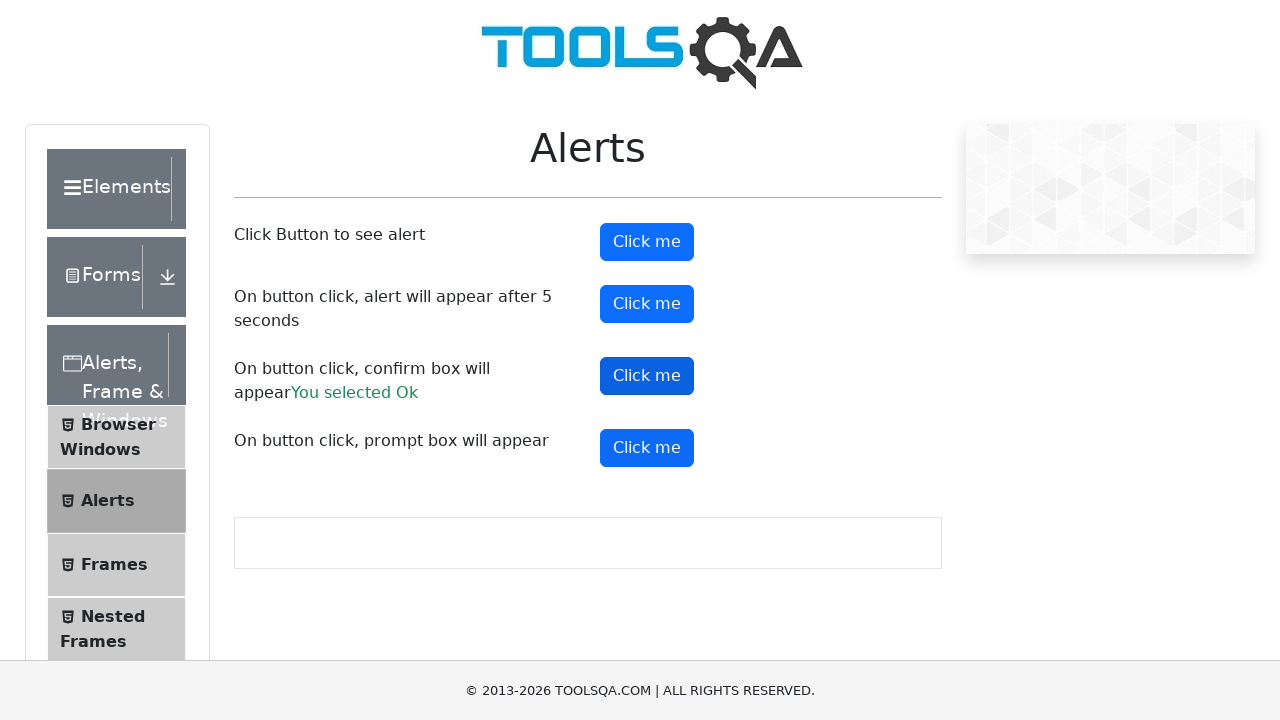

Set up handler to accept prompt alert with text 'KK'
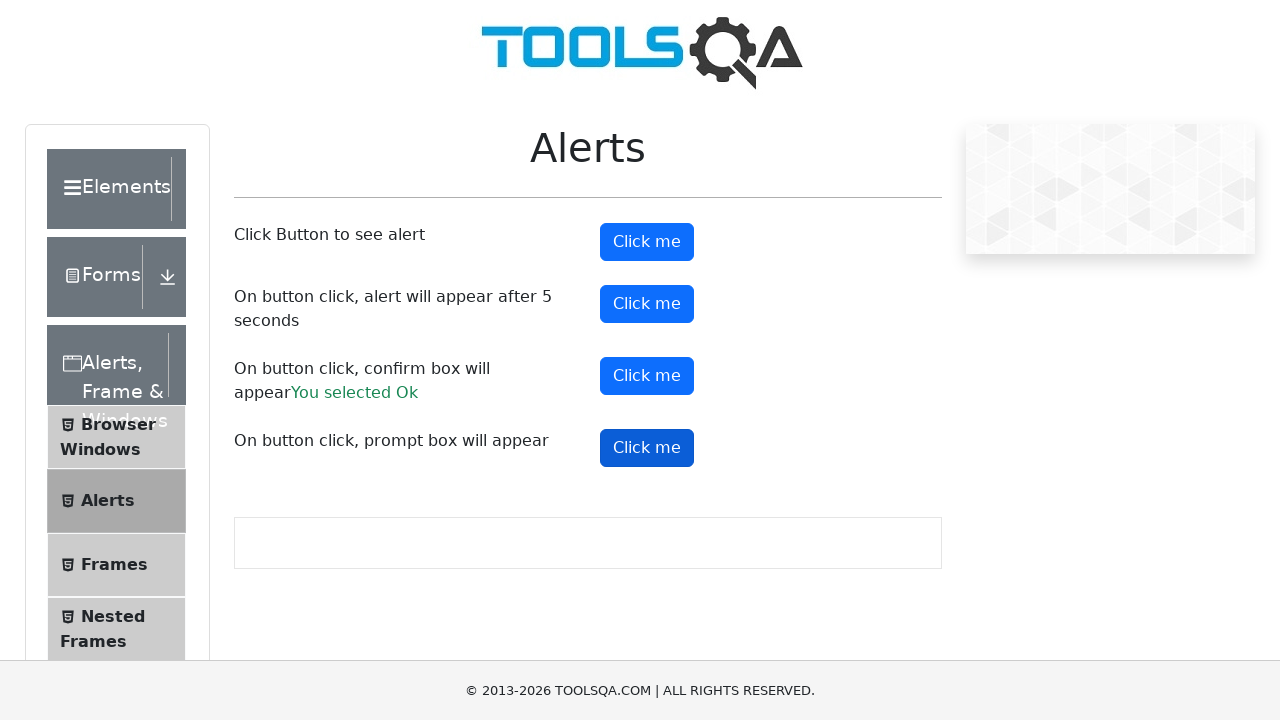

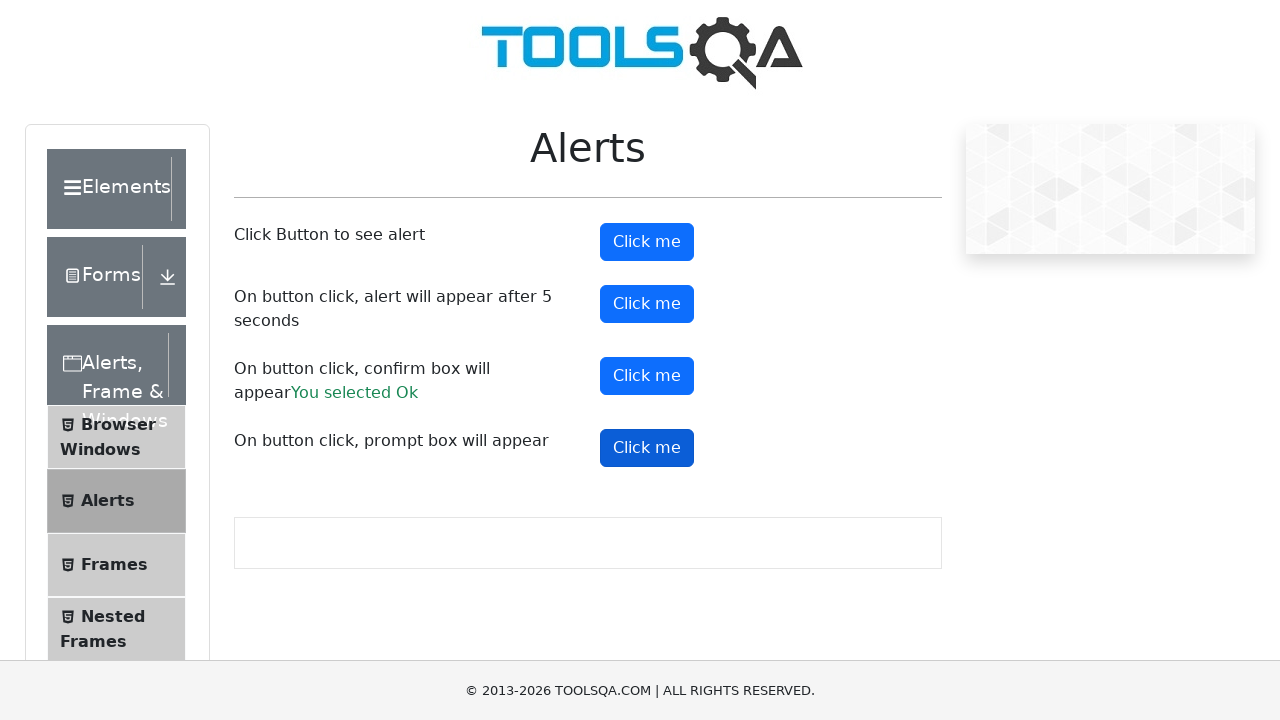